Tests user registration form by filling all required fields including zip code, name, email, and password

Starting URL: https://www.sharelane.com/cgi-bin/register.py

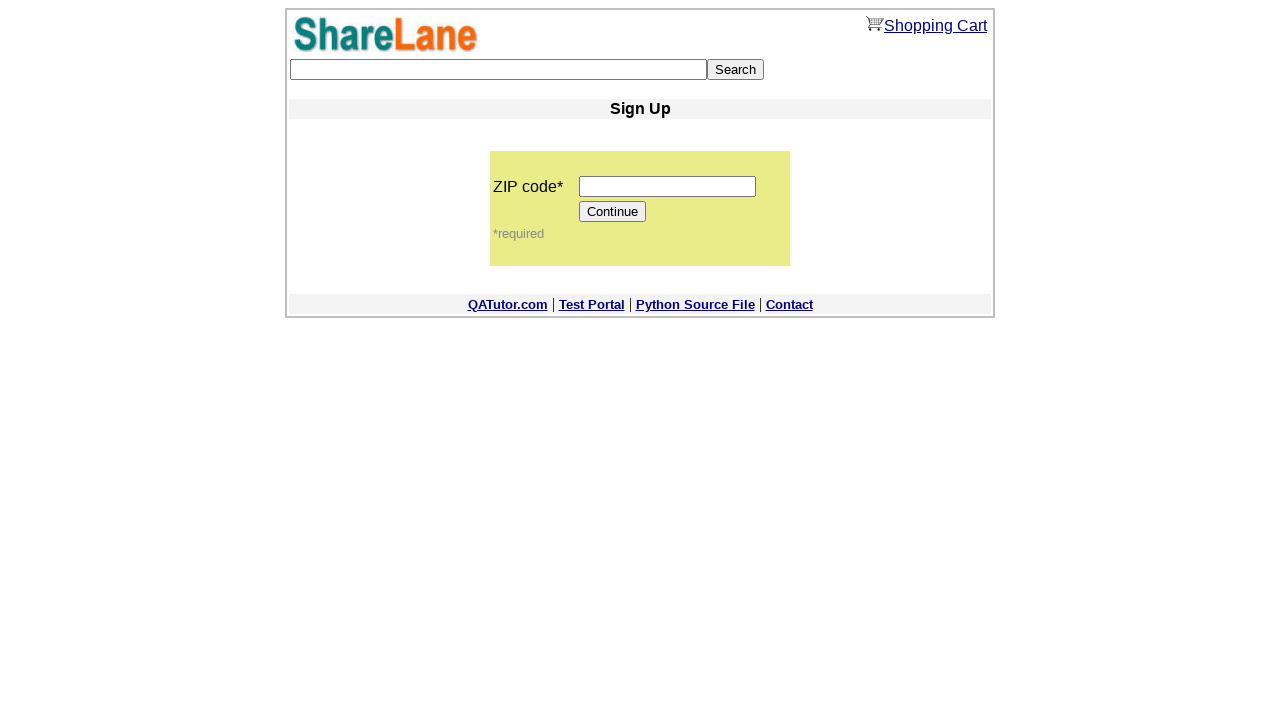

Entered ZIP code '196240' on input[name='zip_code']
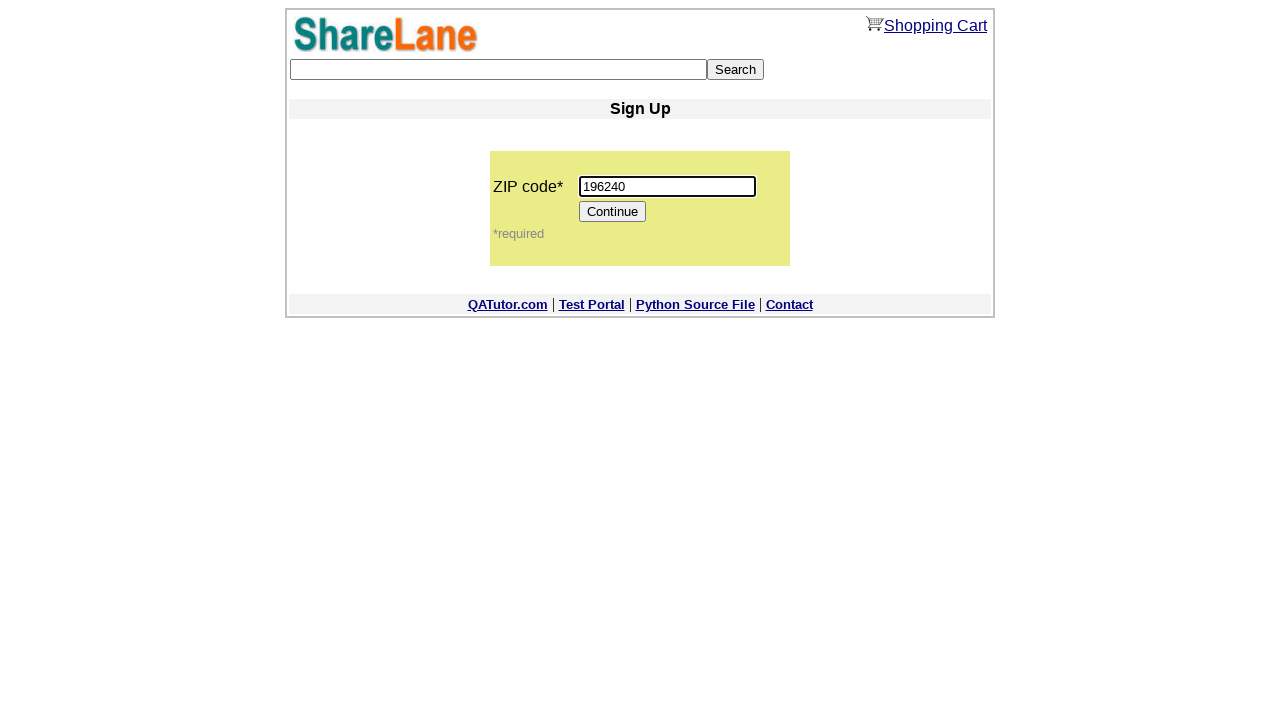

Clicked Continue button at (613, 212) on xpath=//input[@value='Continue']
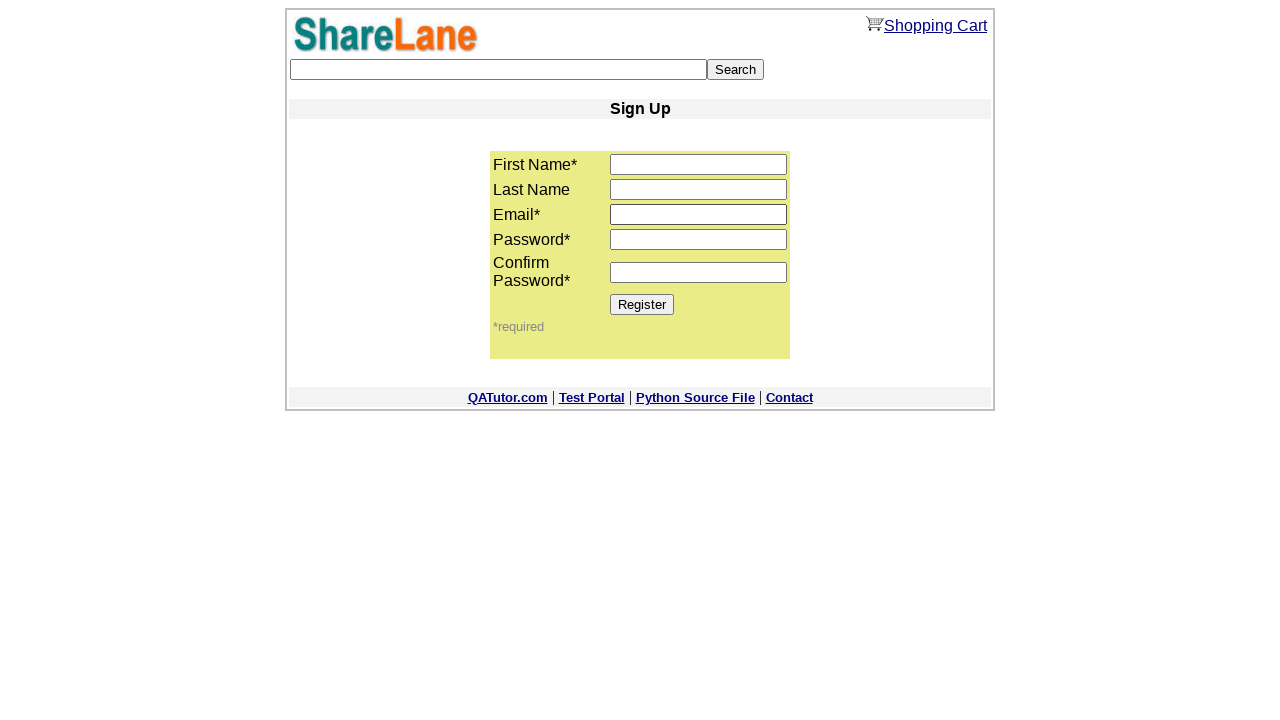

Entered first name 'Imya' on input[name='first_name']
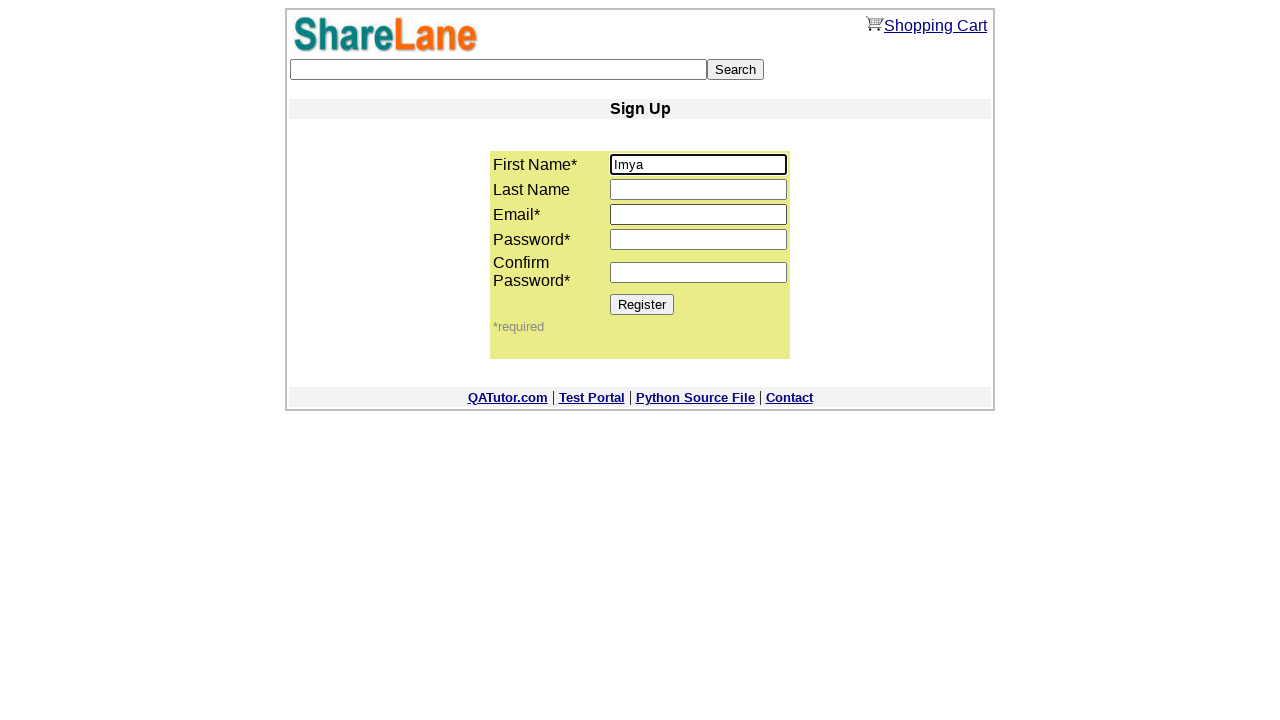

Entered last name 'Familiya' on input[name='last_name']
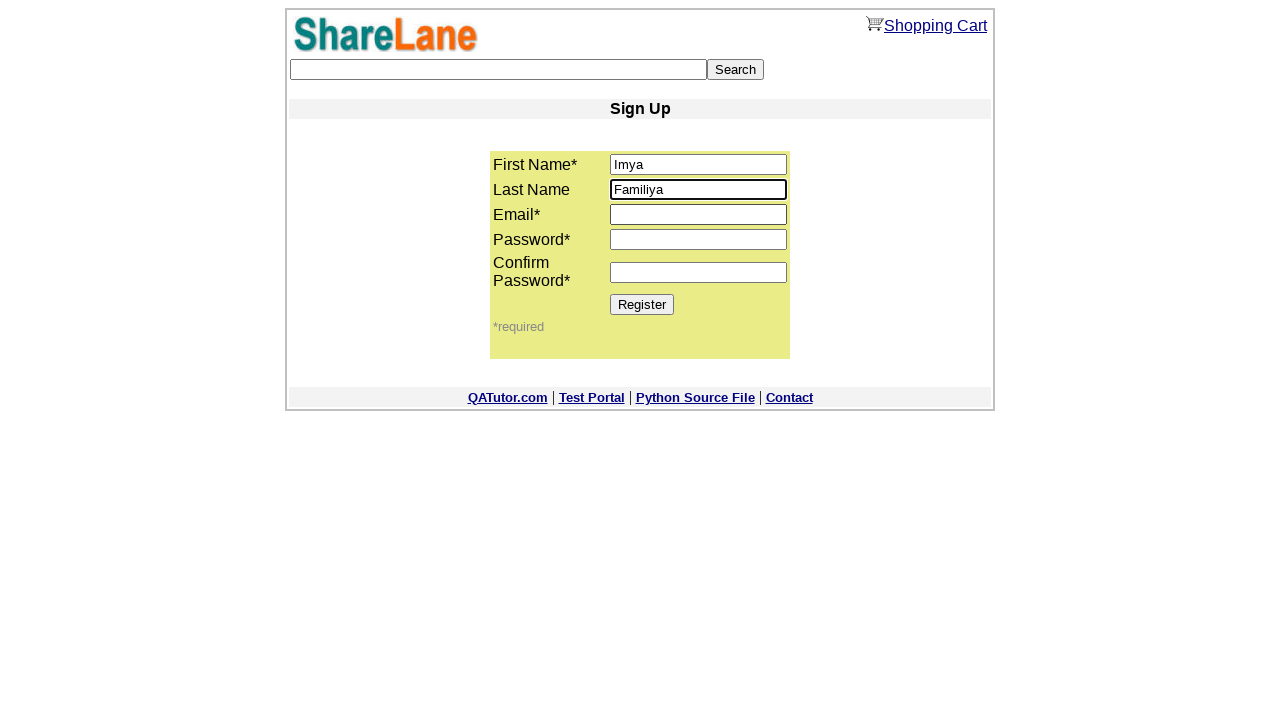

Entered email 'testuser247@gmail.com' on input[name='email']
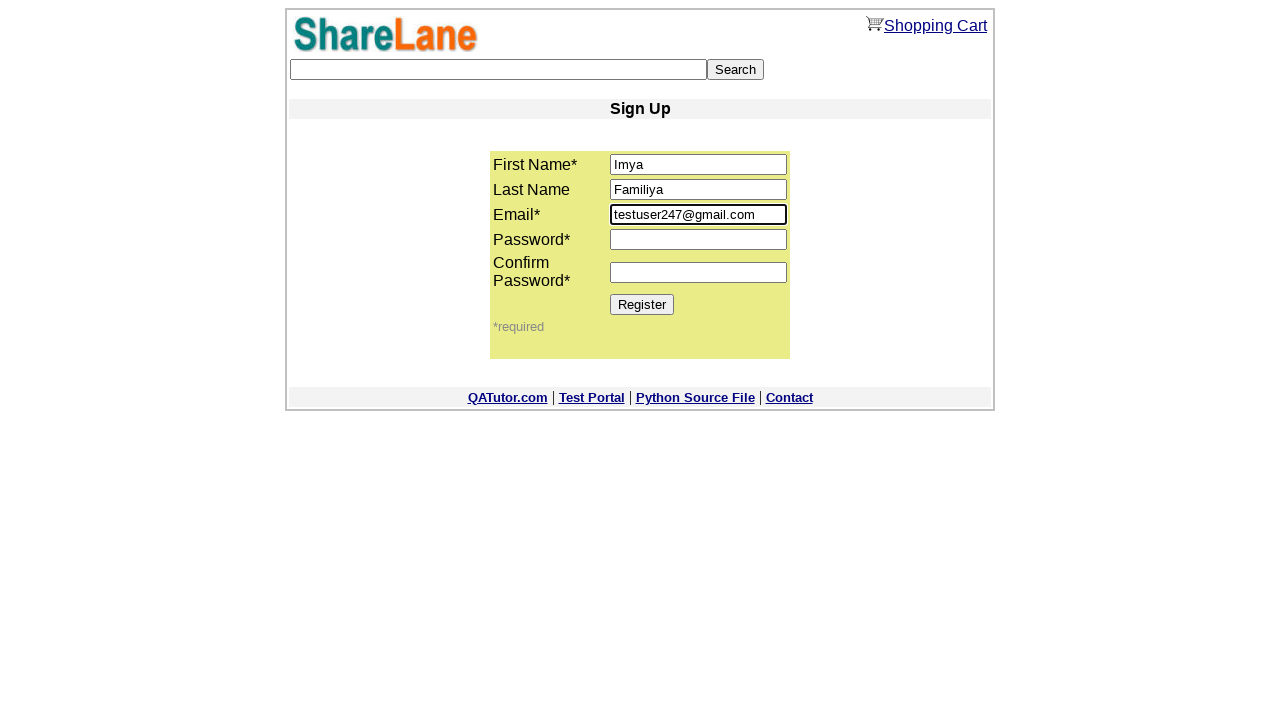

Entered password in first field on input[name='password1']
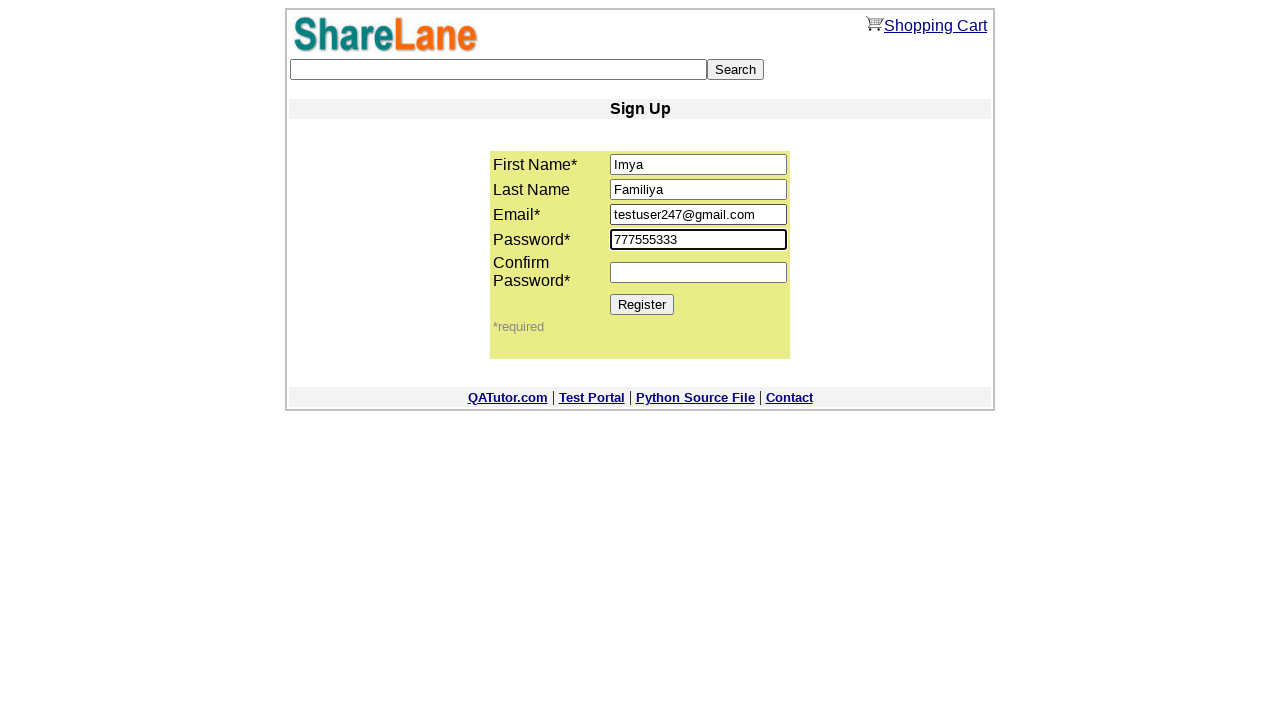

Entered password confirmation on input[name='password2']
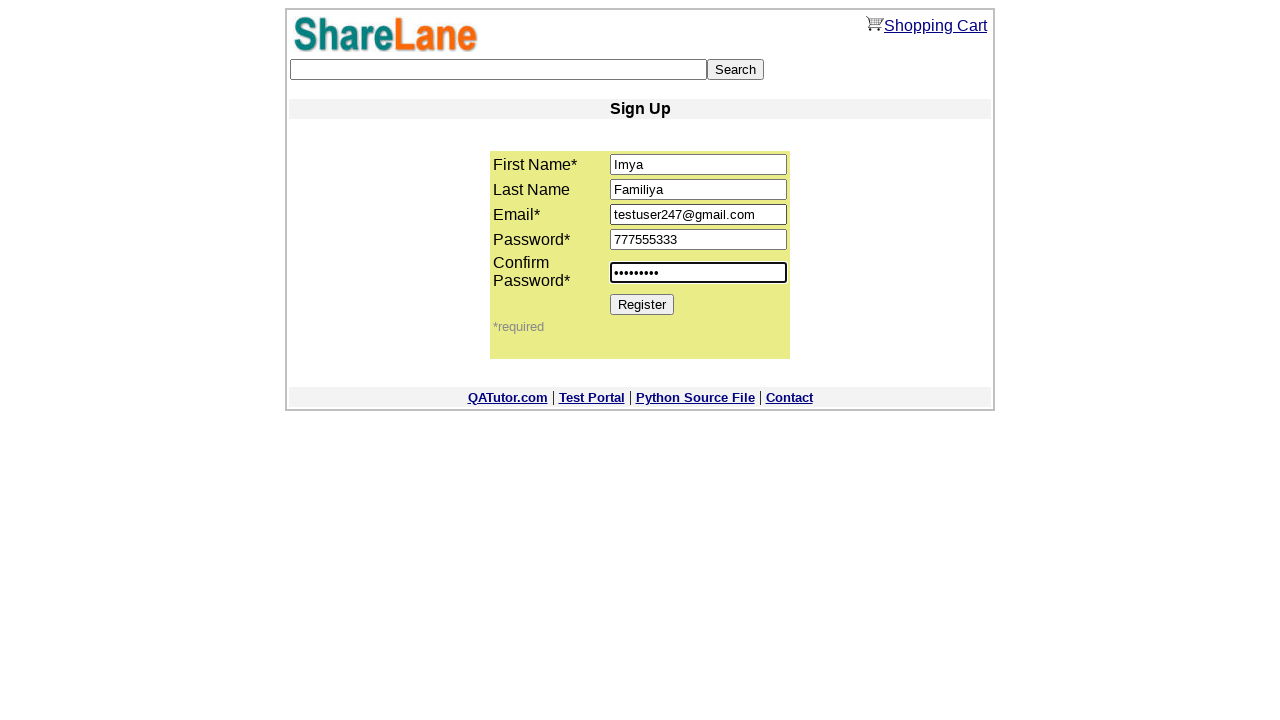

Clicked Register button to submit form at (642, 304) on xpath=//input[@value='Register']
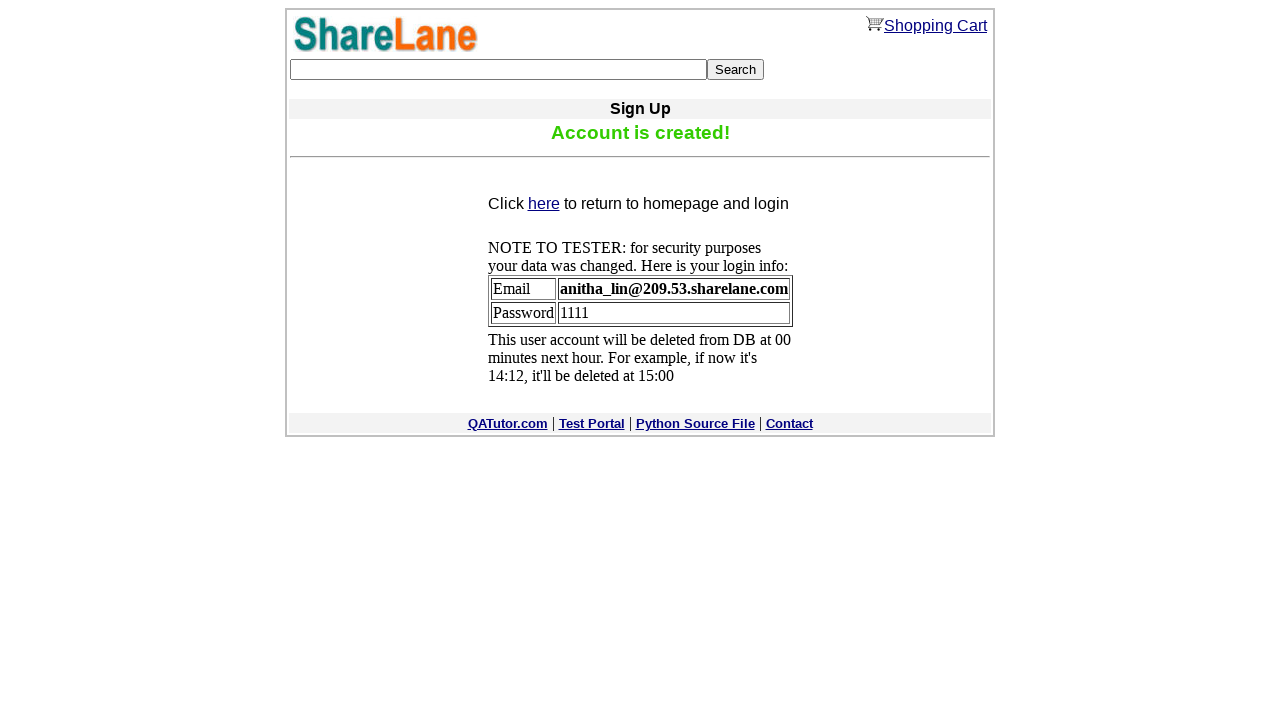

Registration confirmation message appeared
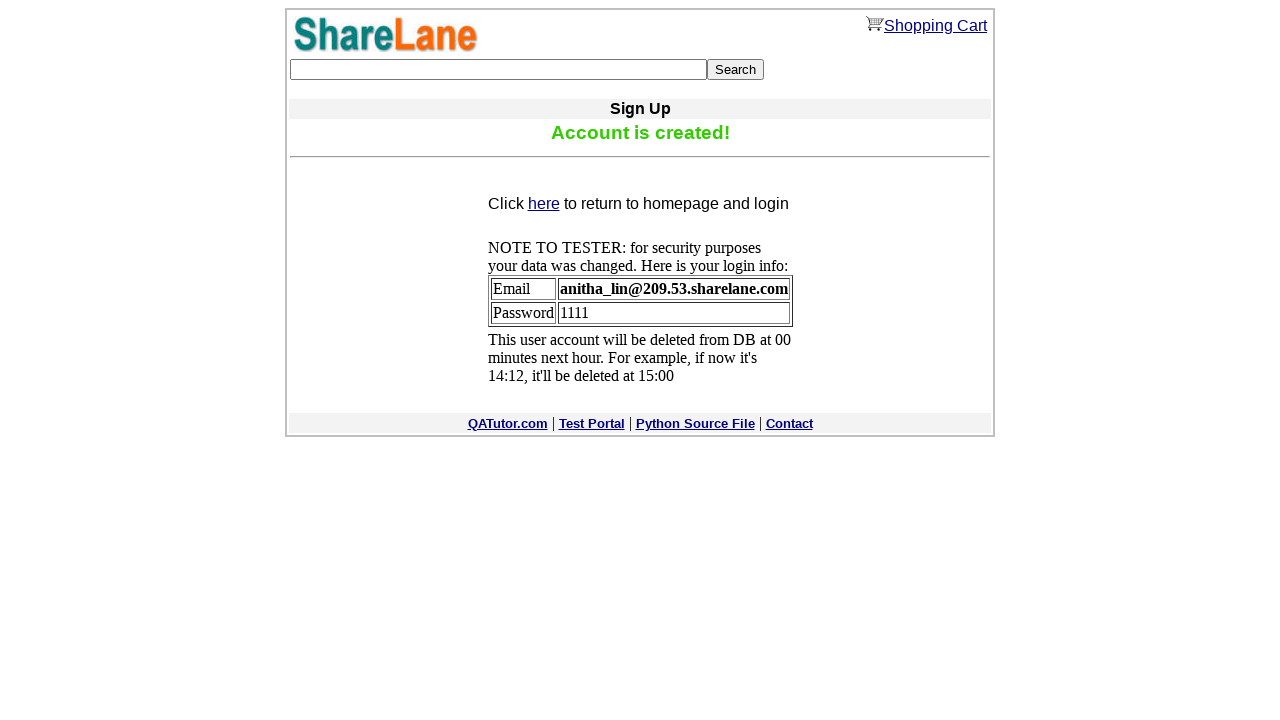

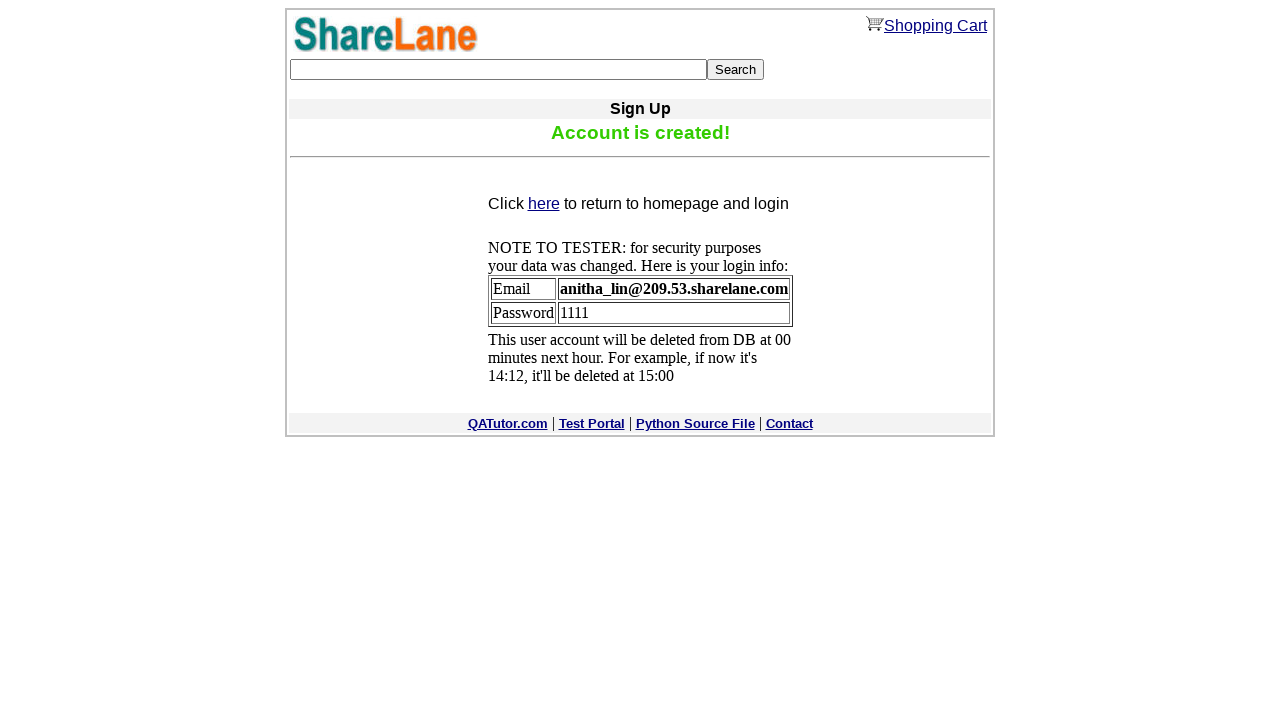